Tests page scrolling functionality by navigating to Zoho's website, scrolling down 1000 pixels, and displaying a JavaScript alert dialog.

Starting URL: https://www.zohocorp.com/

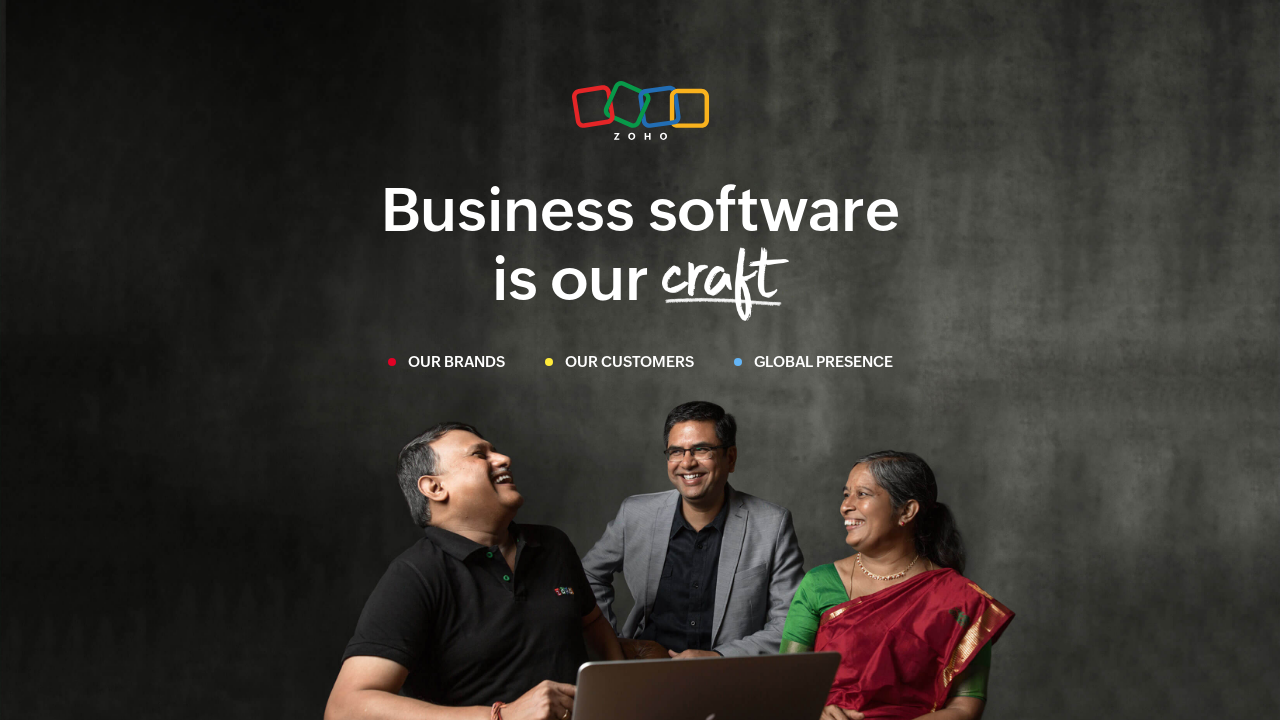

Navigated to Zoho Corporation website
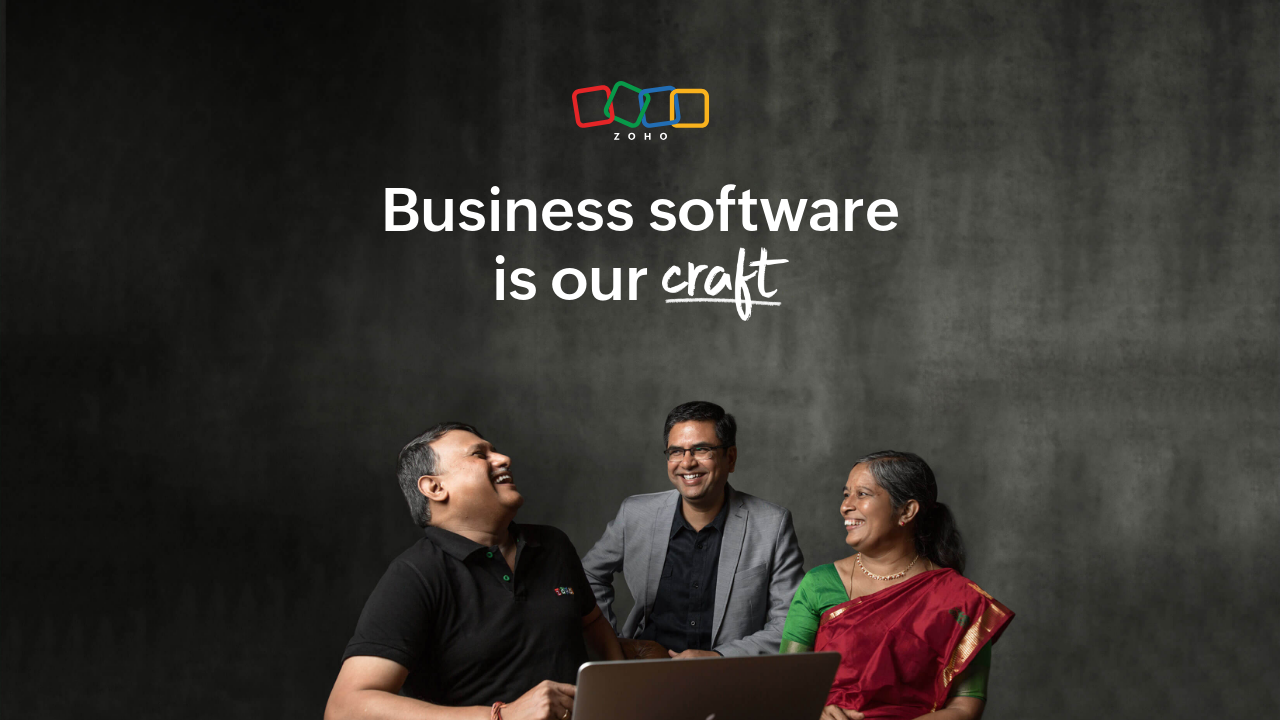

Scrolled down 1000 pixels
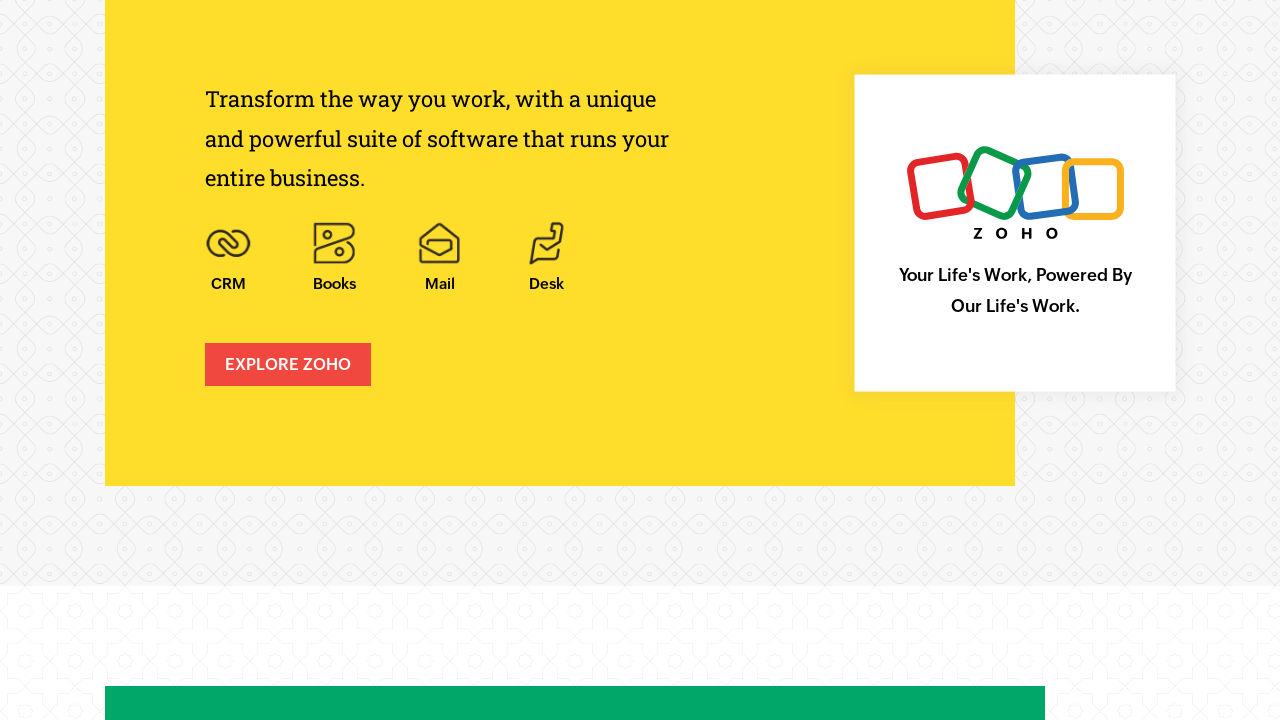

Waited 2 seconds for scroll animation to complete
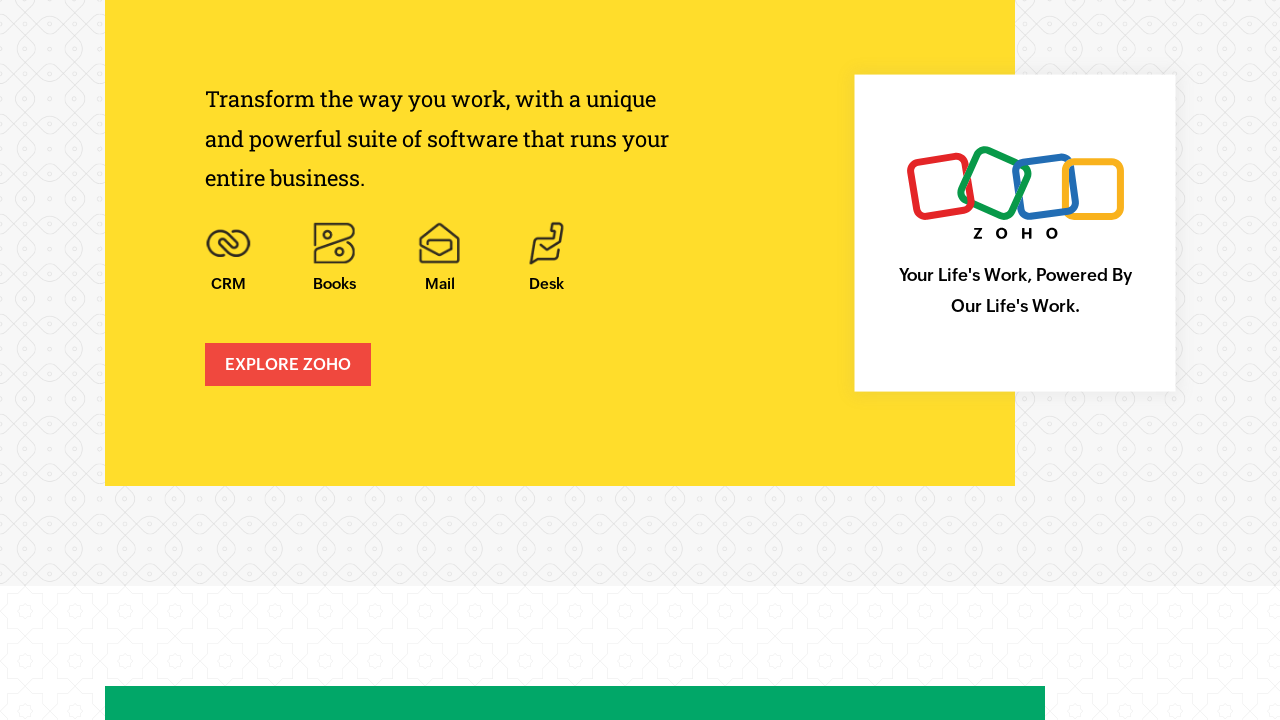

Set up dialog handler to automatically accept alerts
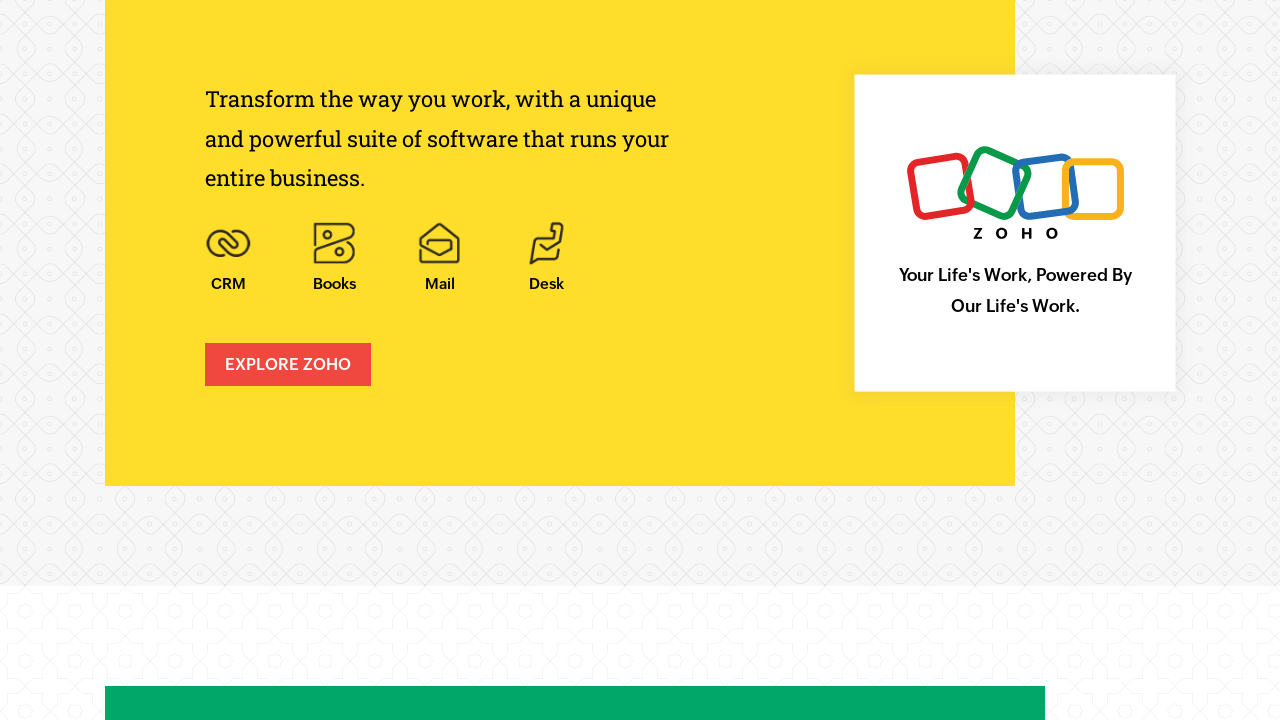

Displayed JavaScript alert dialog with message 'hello prabha'
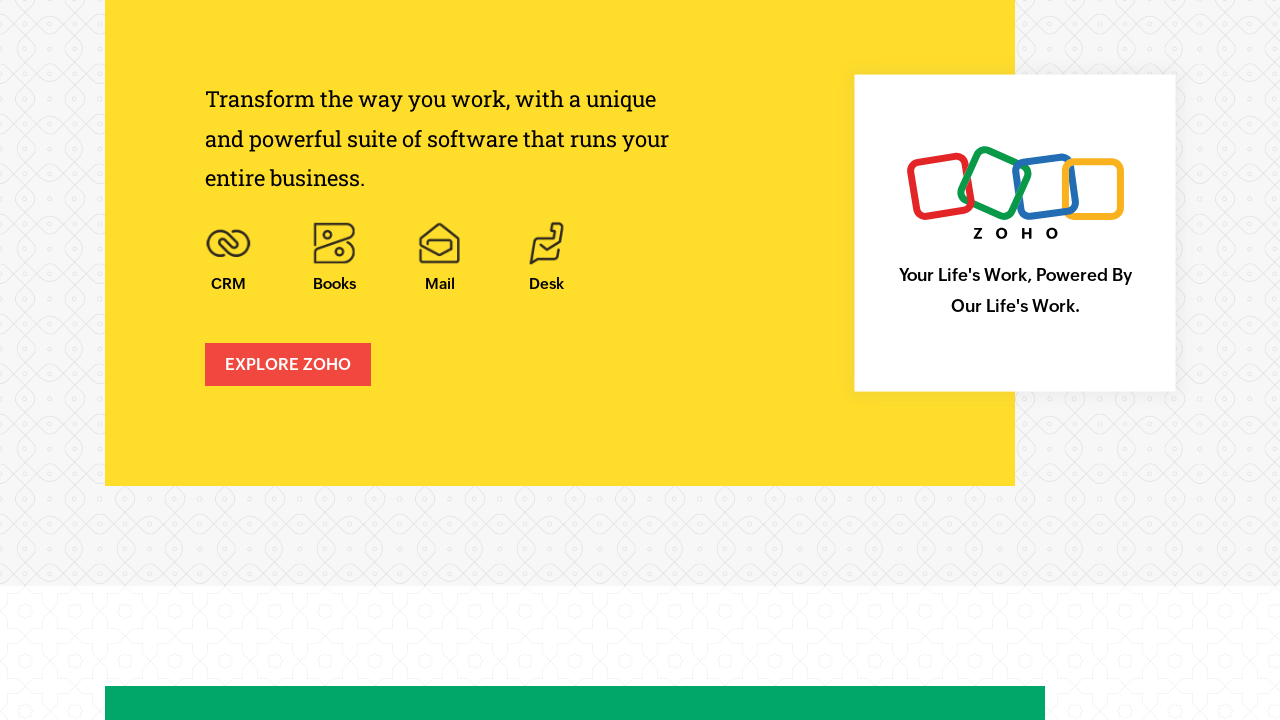

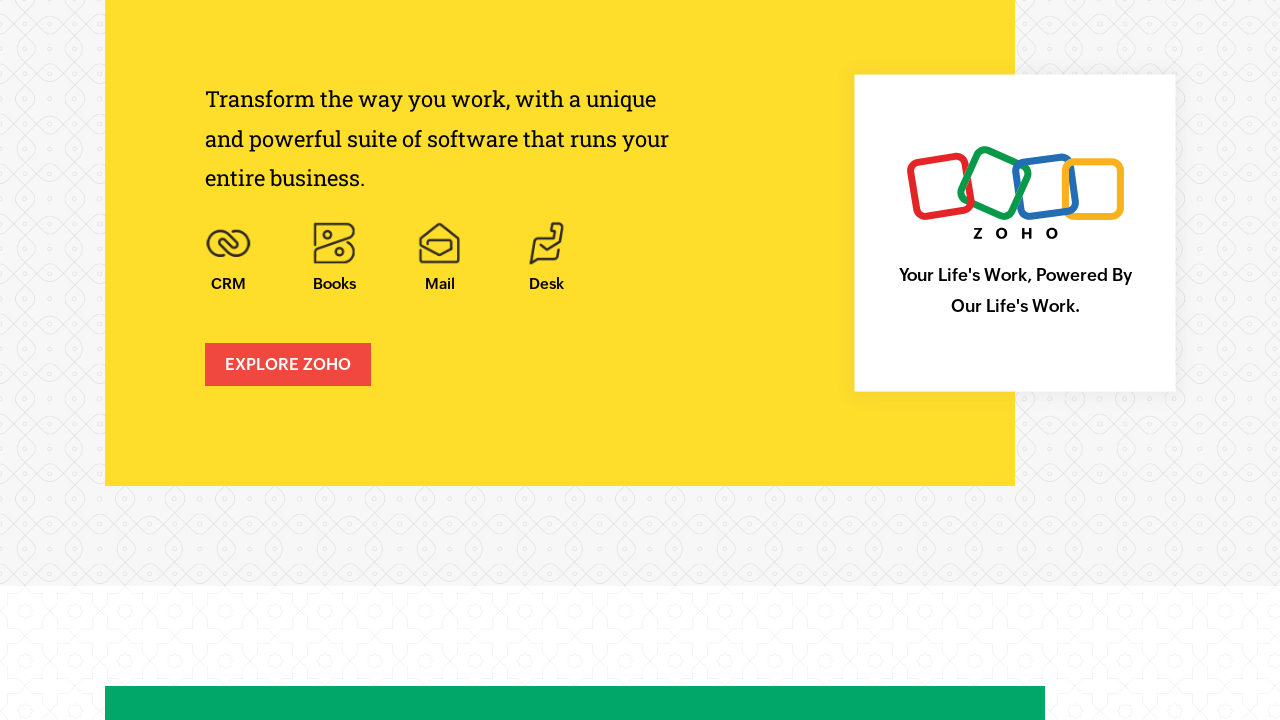